Opens a page, clicks on a link that opens a new window, switches to the new window and retrieves text from an element

Starting URL: https://rahulshettyacademy.com/loginpagePractise/#/

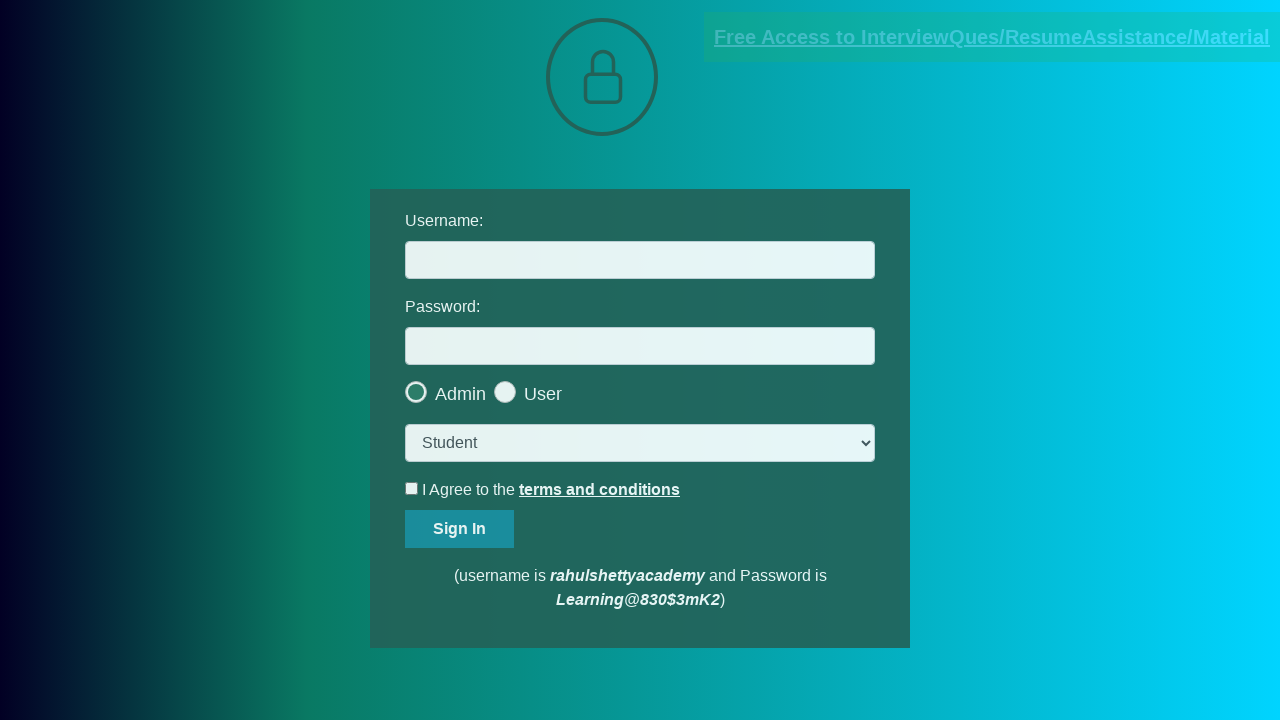

Clicked on the blinking text link to open a new window at (992, 37) on .blinkingText
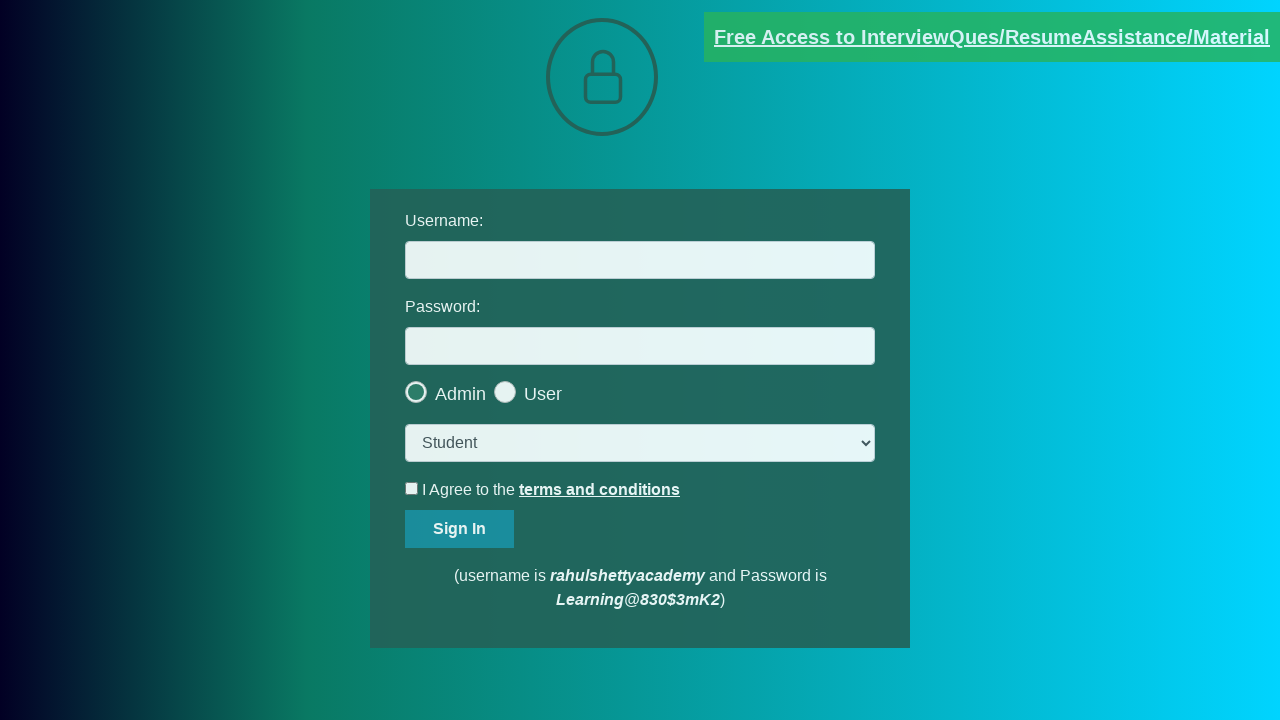

New window/tab opened and captured
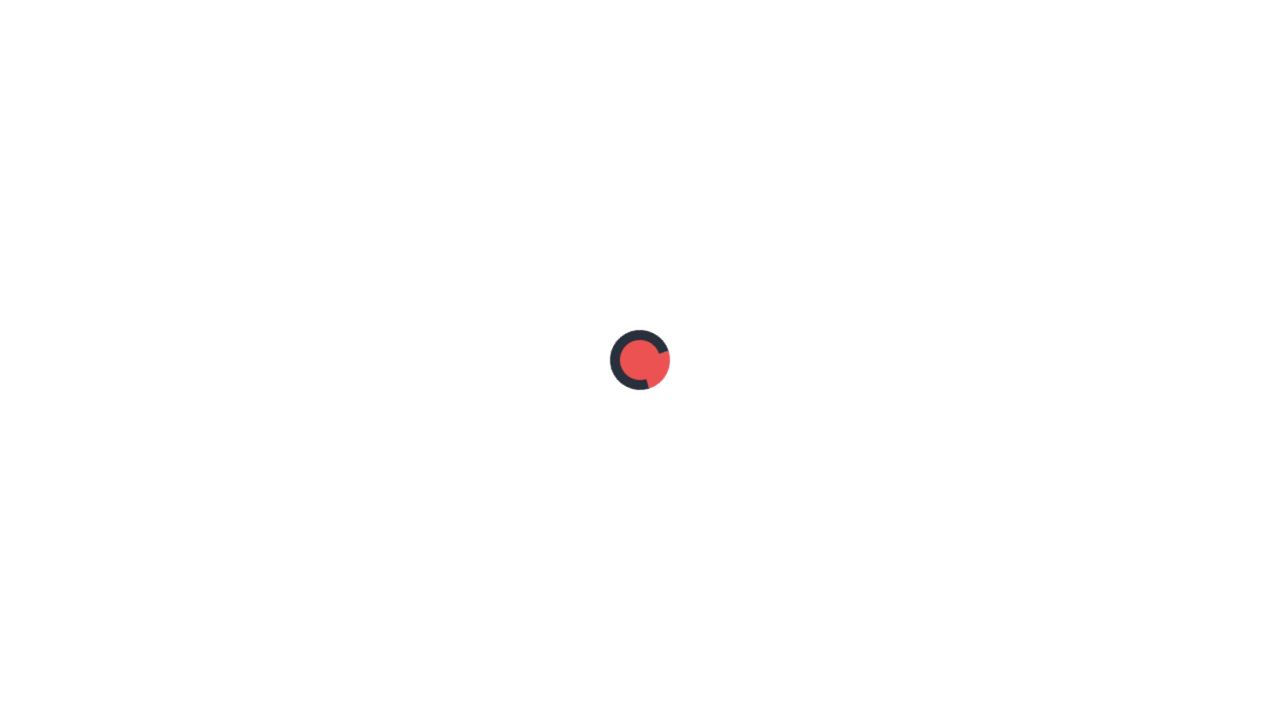

Retrieved text from red paragraph element in new window
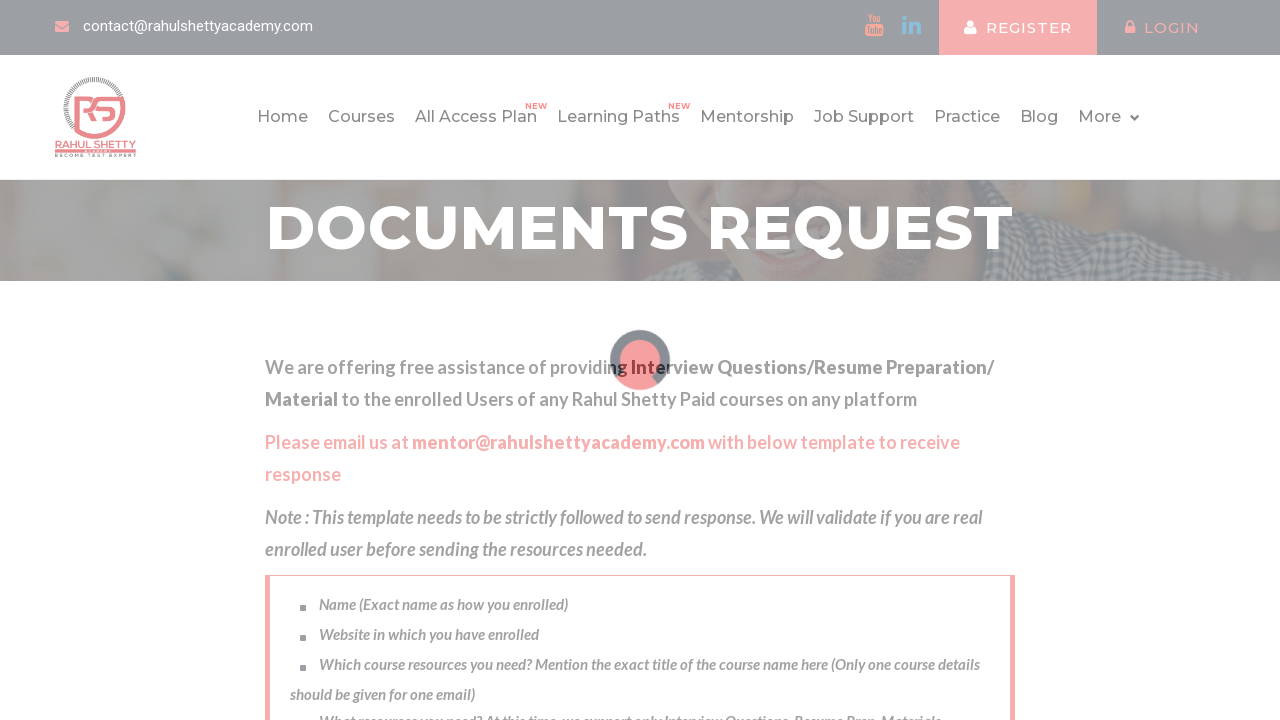

Printed red paragraph text: Please email us at mentor@rahulshettyacademy.com with below template to receive response 
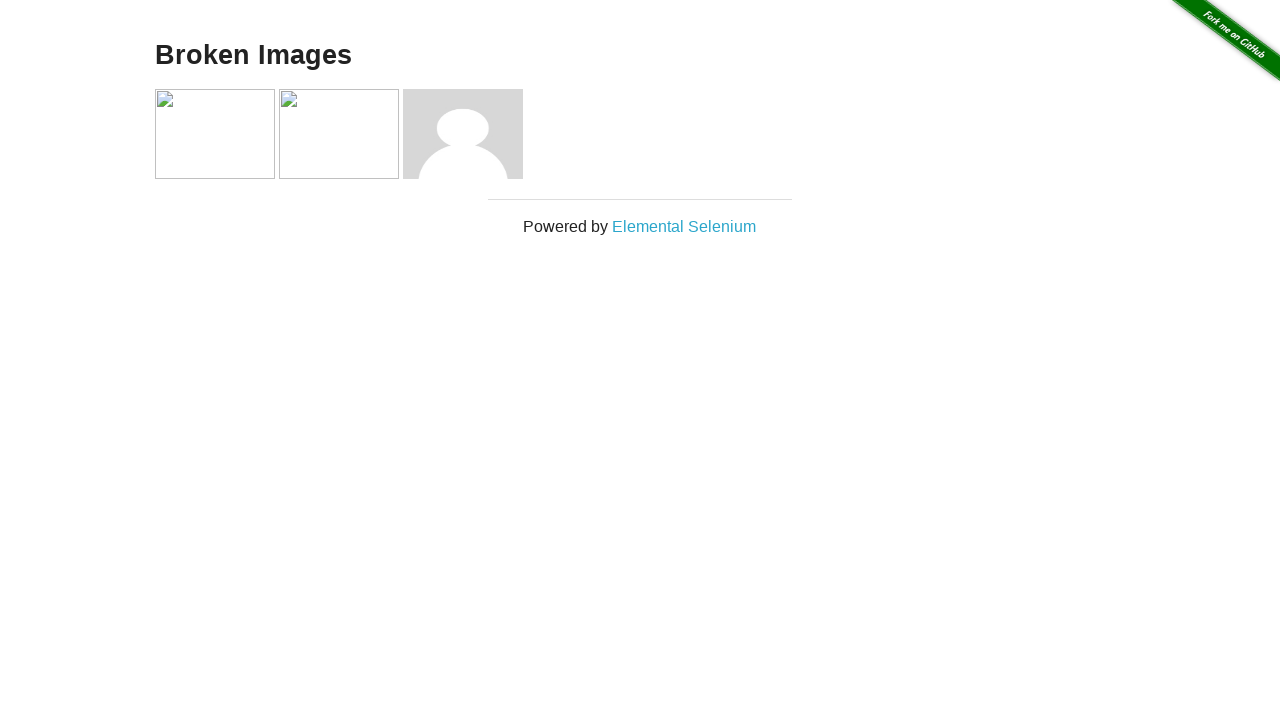

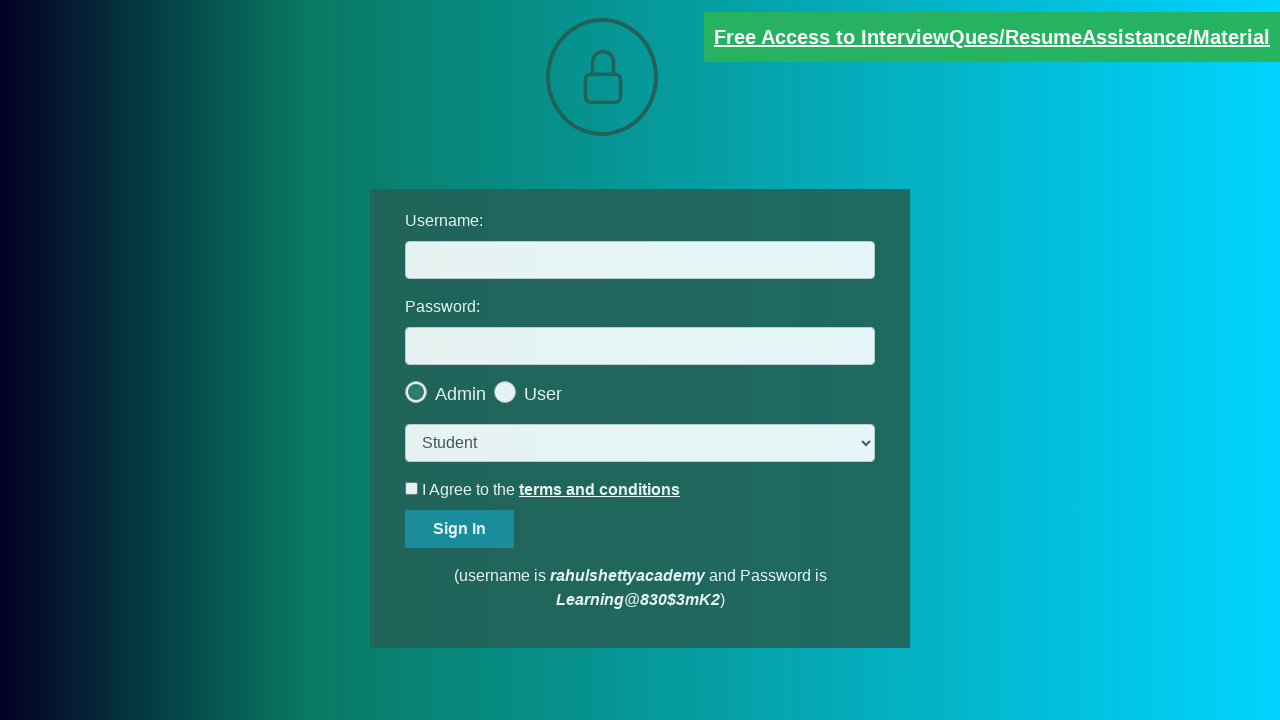